Tests clicking the Sign In button on a locators practice page to verify the button is clickable and functional.

Starting URL: https://rahulshettyacademy.com/locatorspractice/

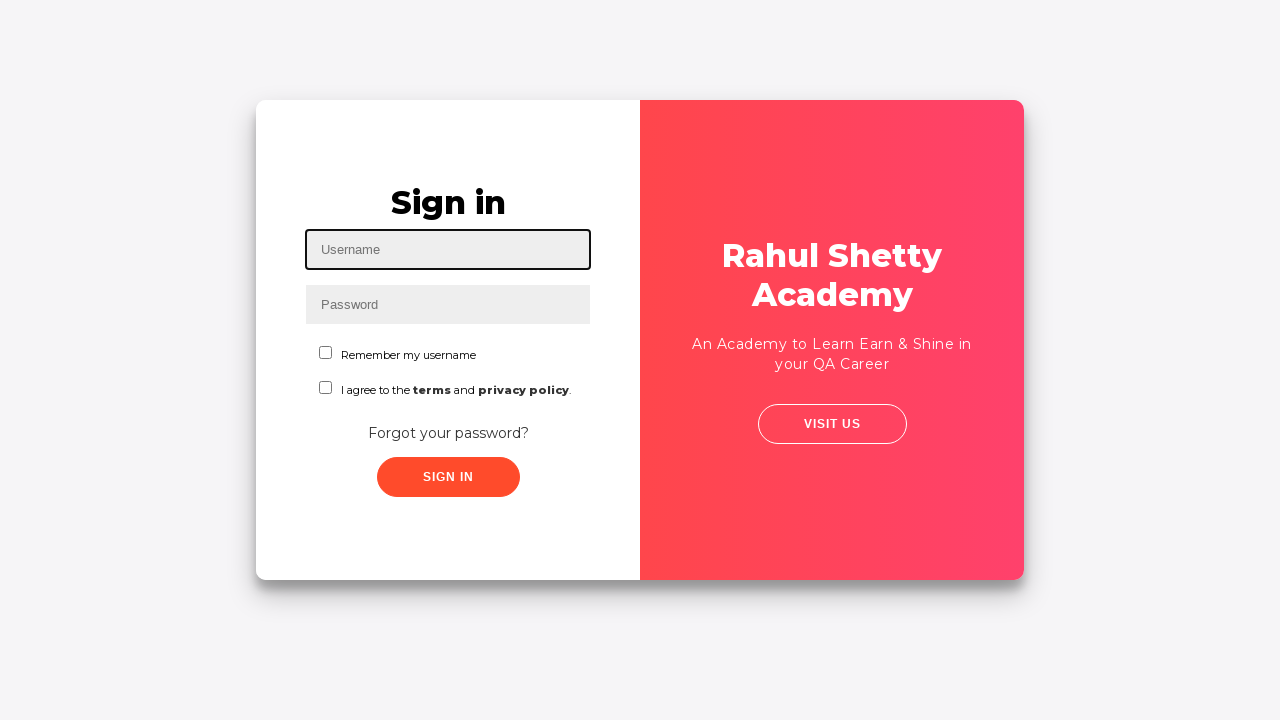

Navigated to locators practice page
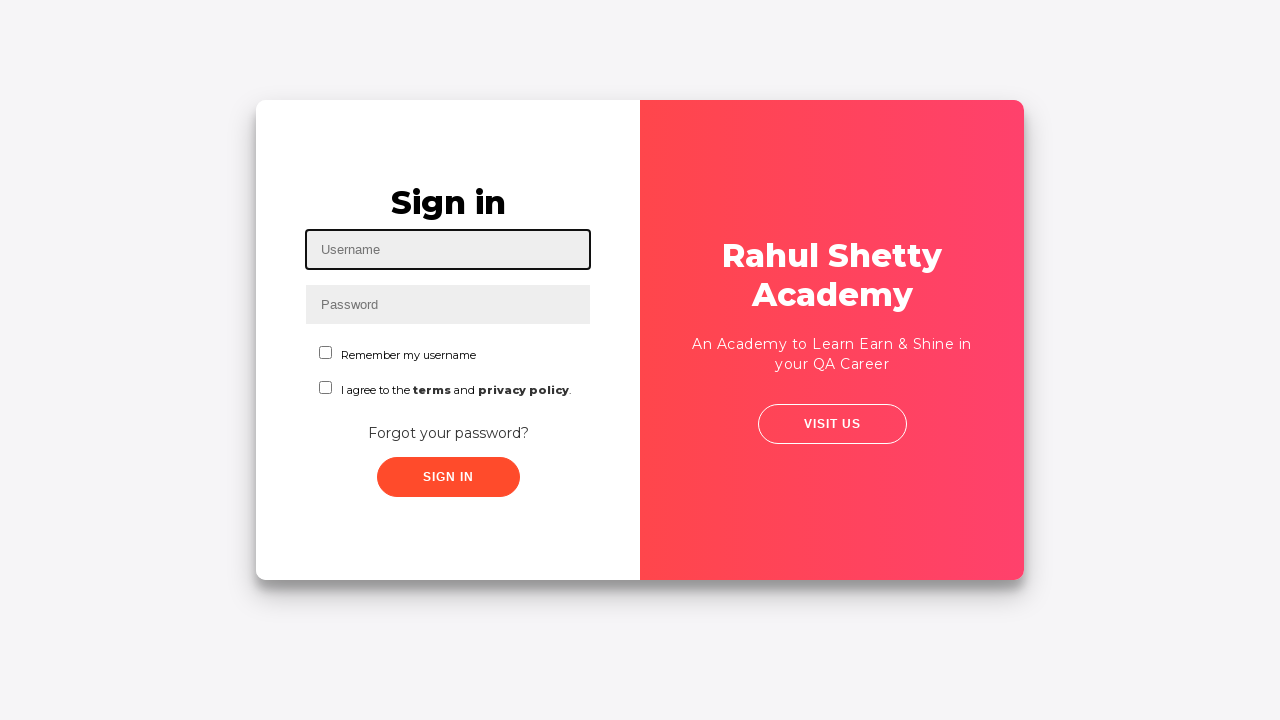

Clicked the Sign In button at (448, 477) on xpath=//button[normalize-space()='Sign In']
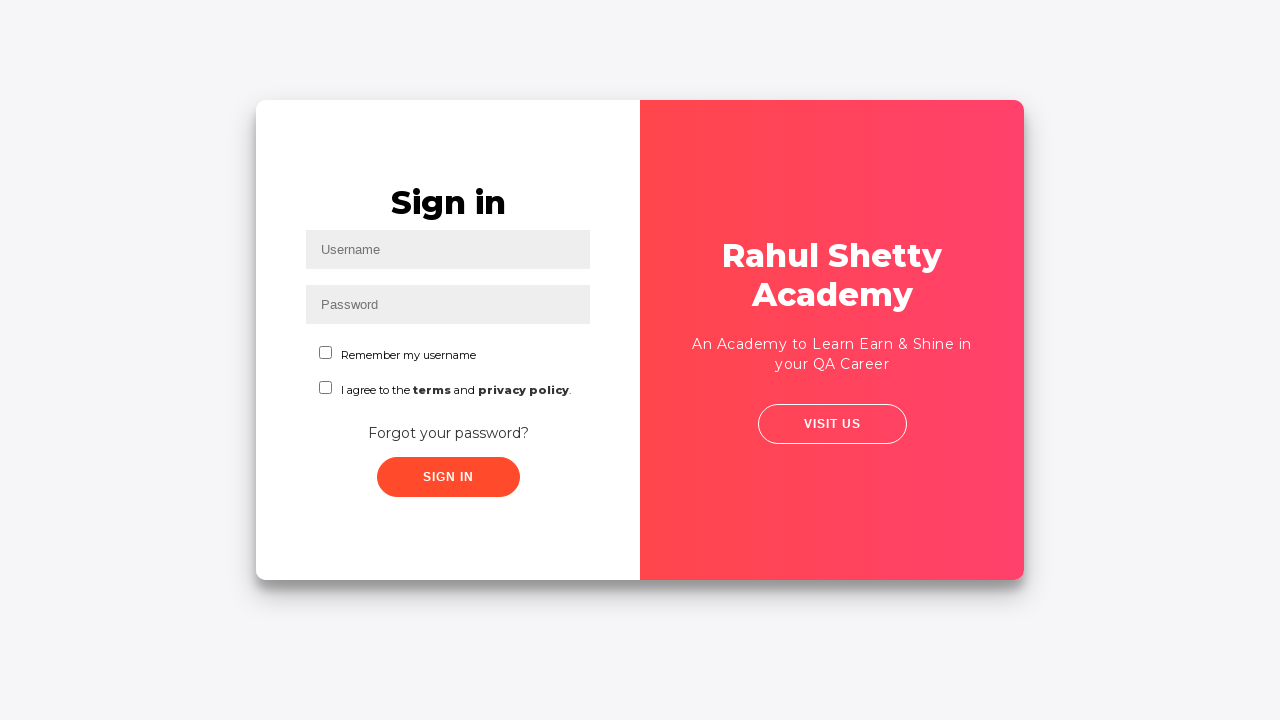

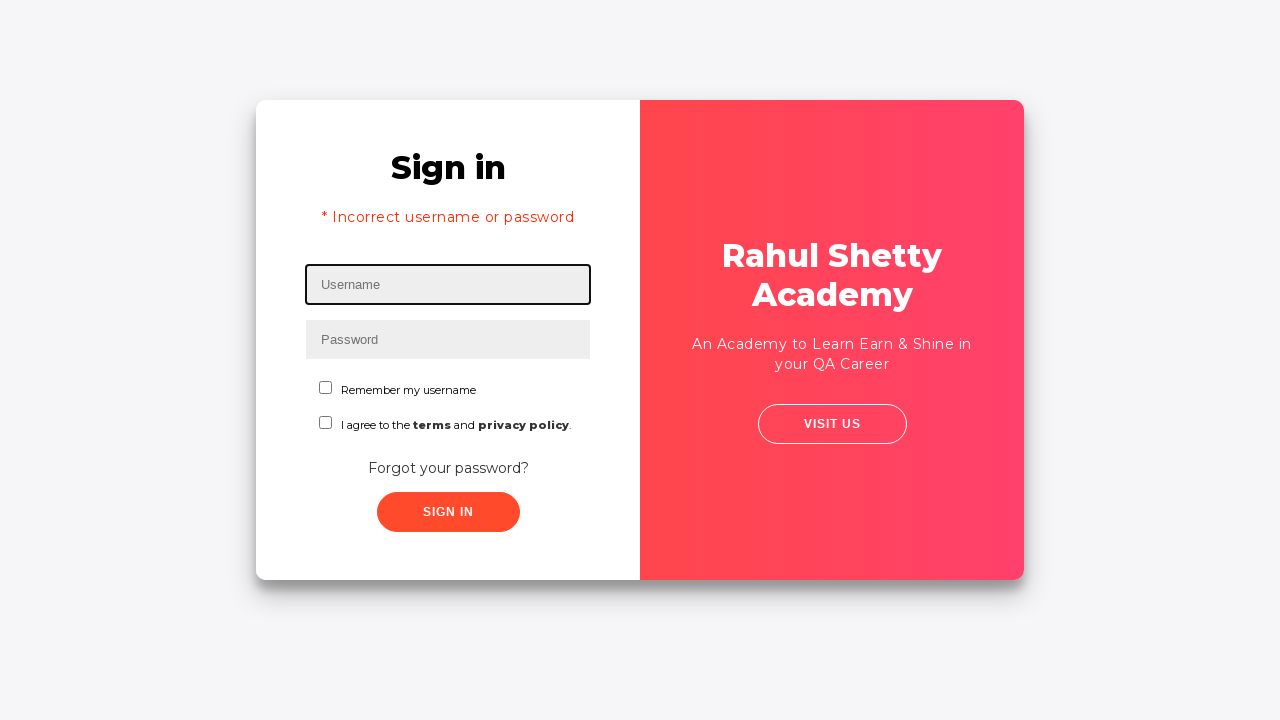